Tests various types of JavaScript alerts including simple alert, confirmation dialog, and prompt dialog by accepting, dismissing, and entering text

Starting URL: https://demoqa.com/alerts

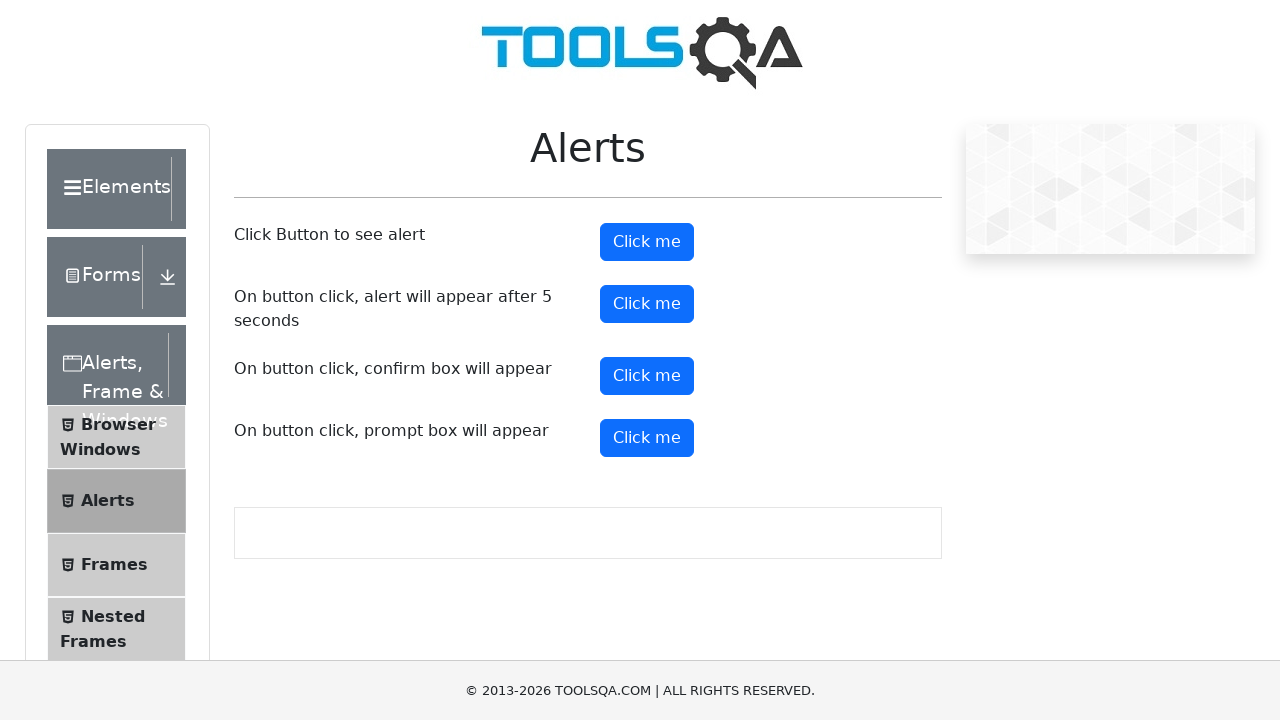

Navigated to alerts demo page
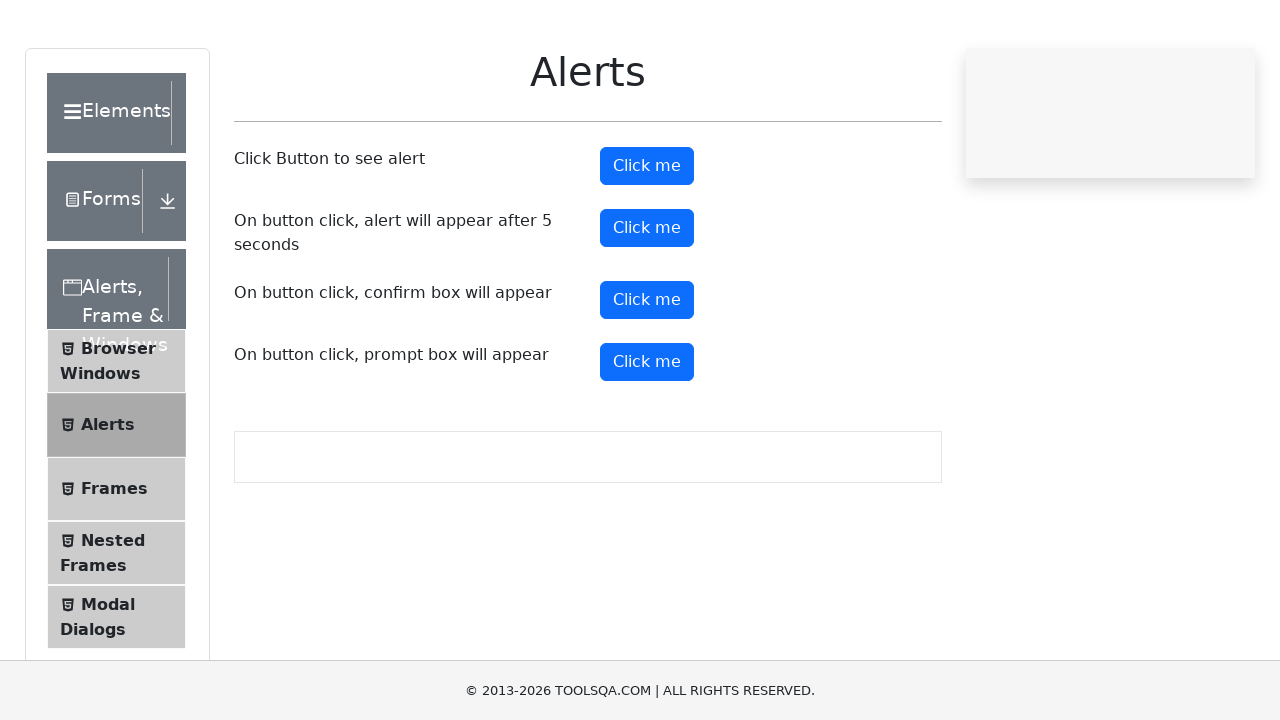

Clicked button to trigger simple alert at (647, 242) on #alertButton
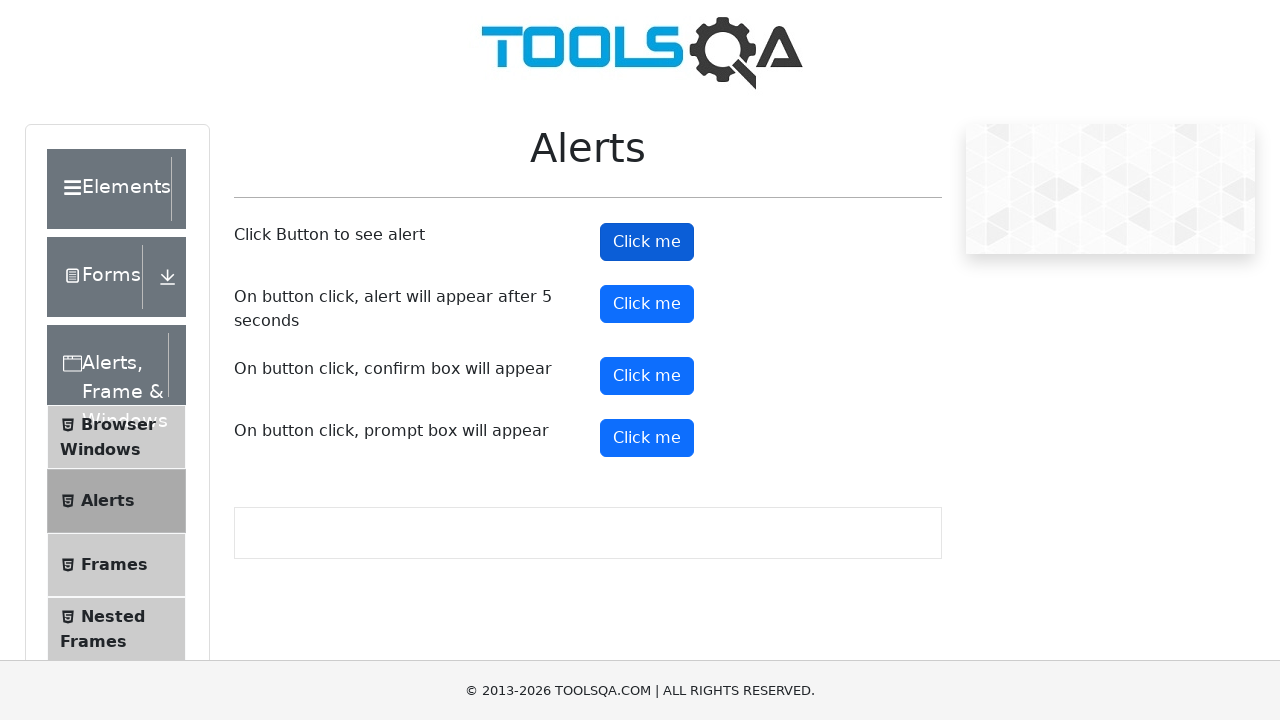

Accepted the simple alert dialog
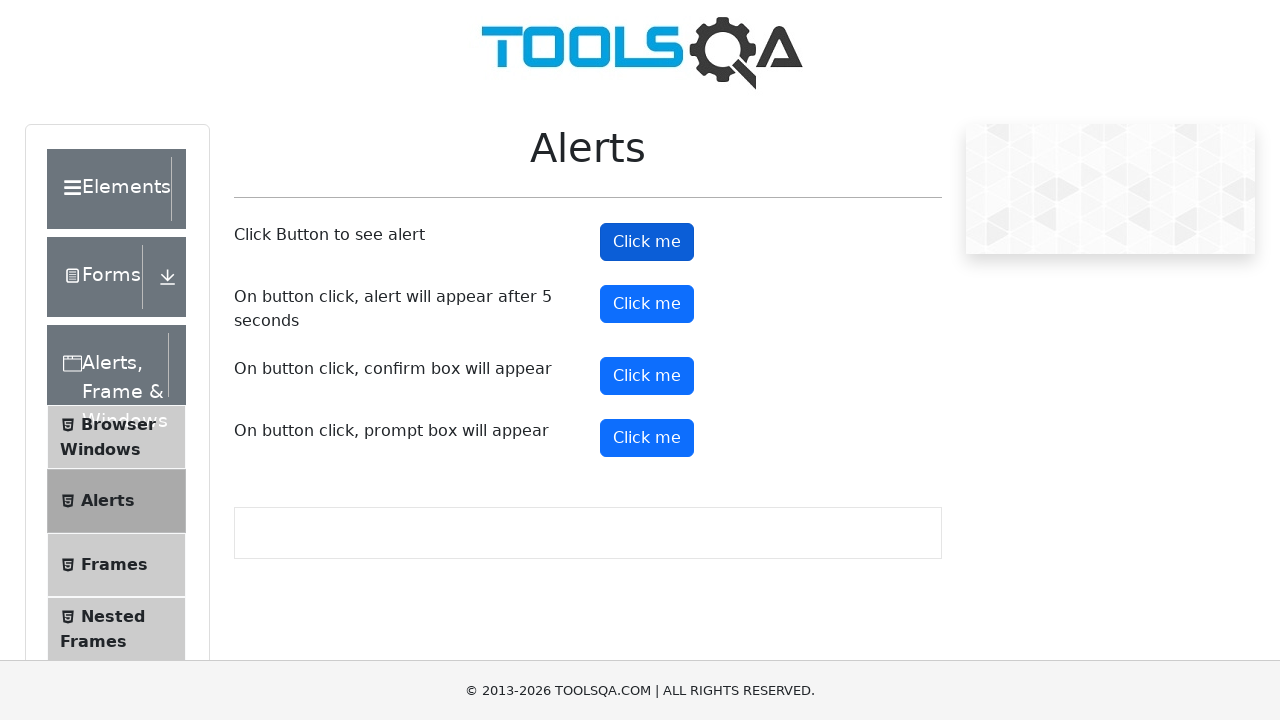

Clicked button to trigger confirmation dialog at (647, 376) on #confirmButton
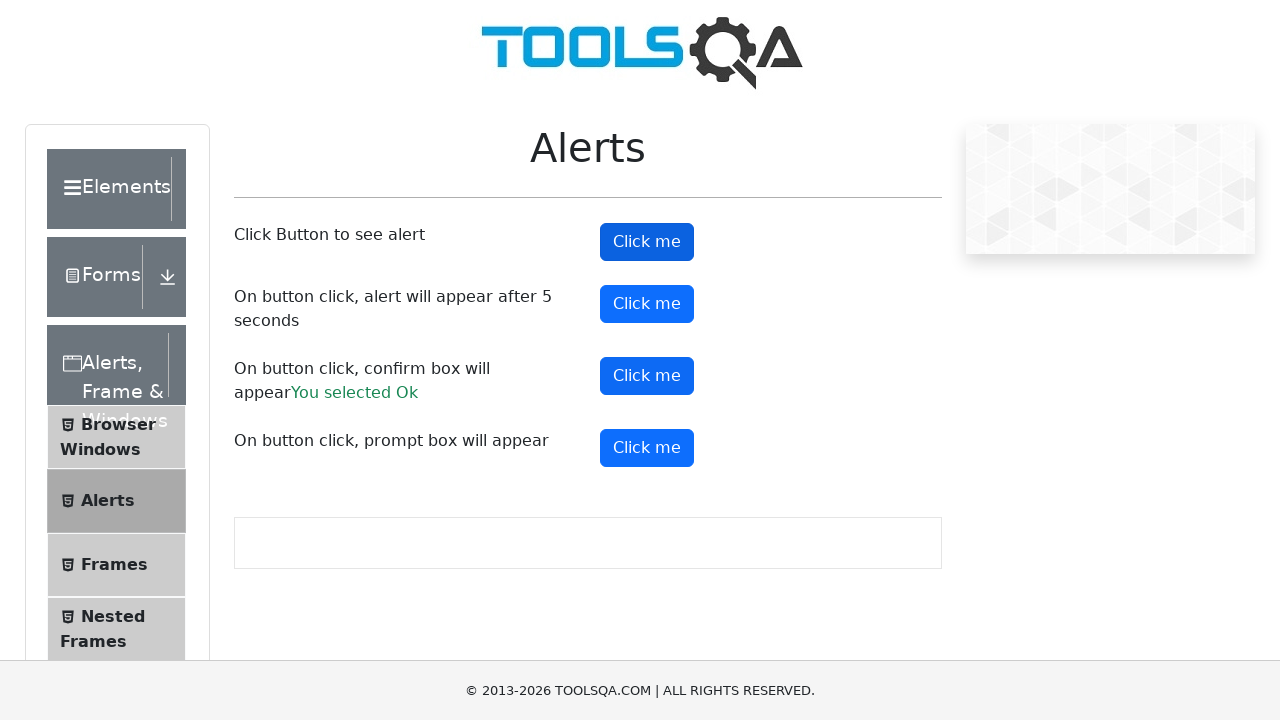

Dismissed the confirmation dialog
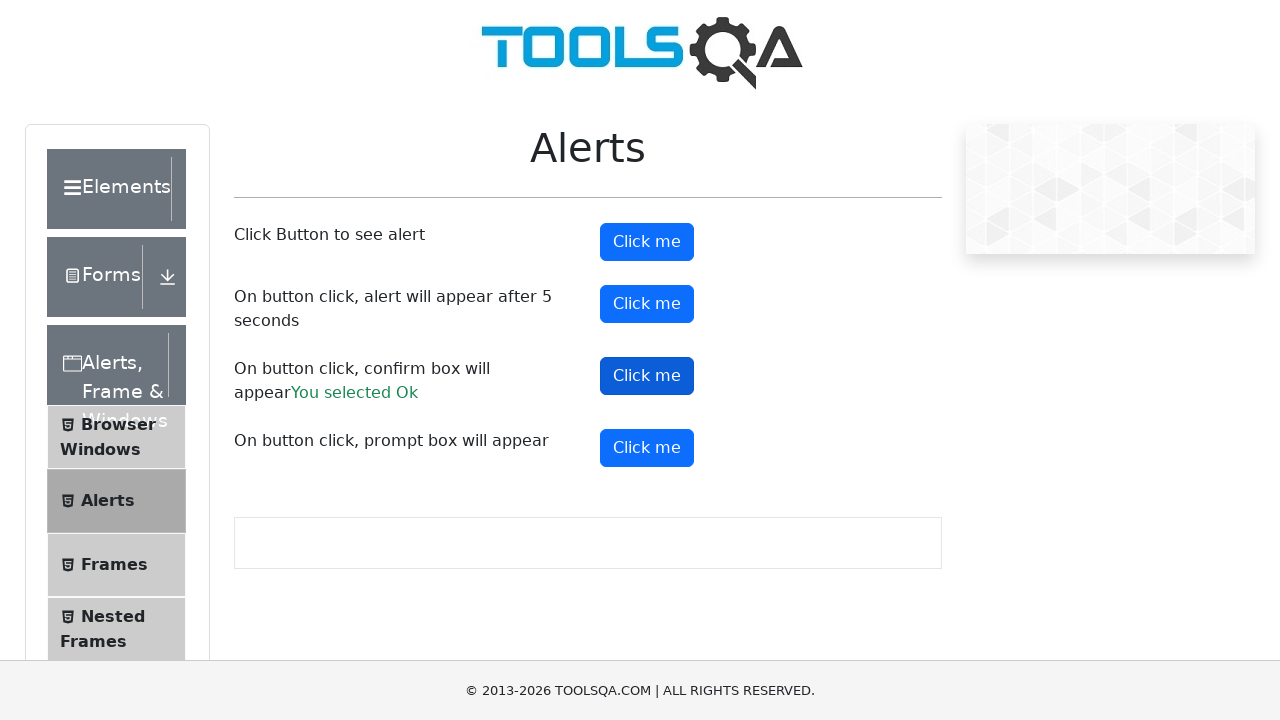

Clicked button to trigger prompt dialog at (647, 448) on #promtButton
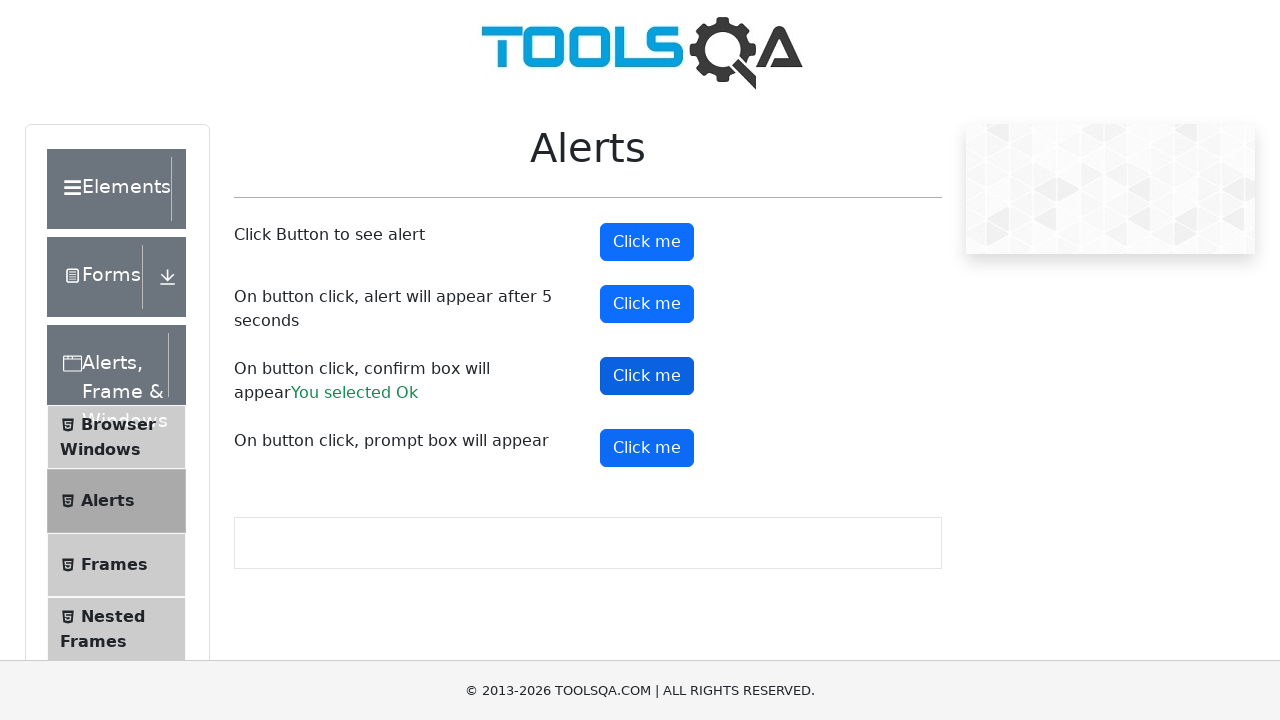

Accepted prompt dialog with text 'kishore'
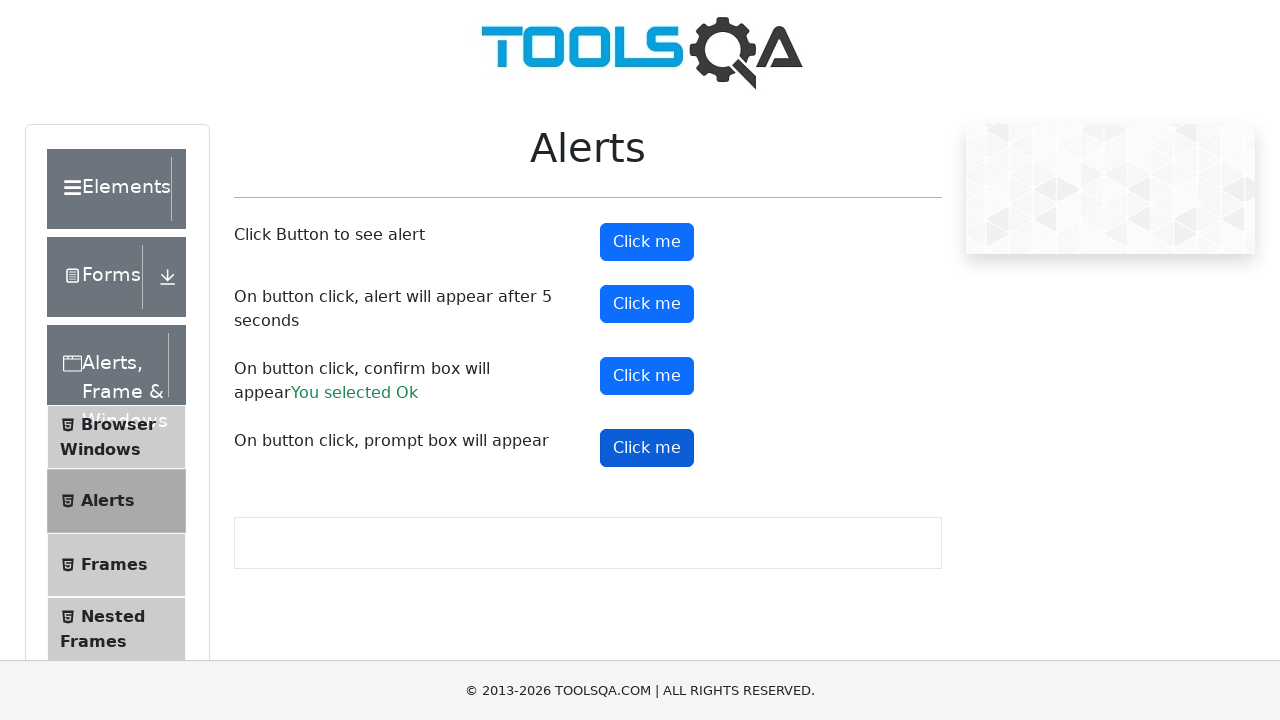

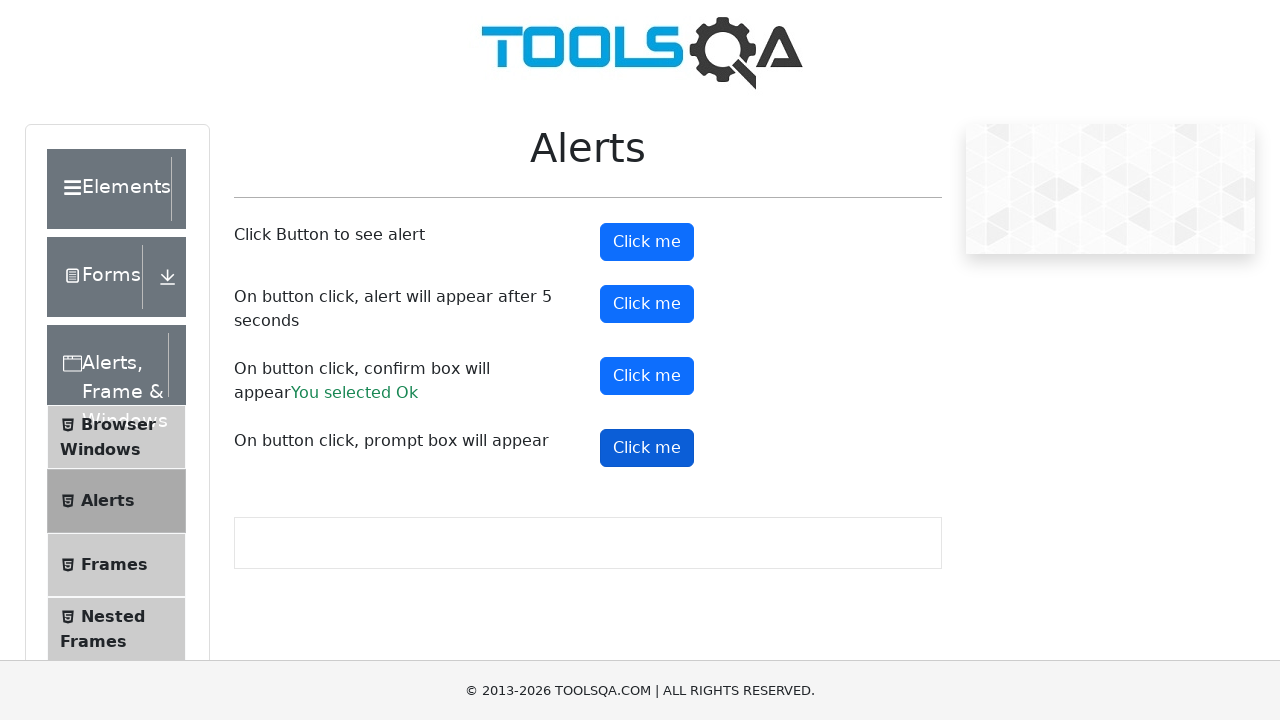